Navigates to YouTube homepage and verifies the page loads successfully by checking the title is present

Starting URL: https://www.youtube.com/

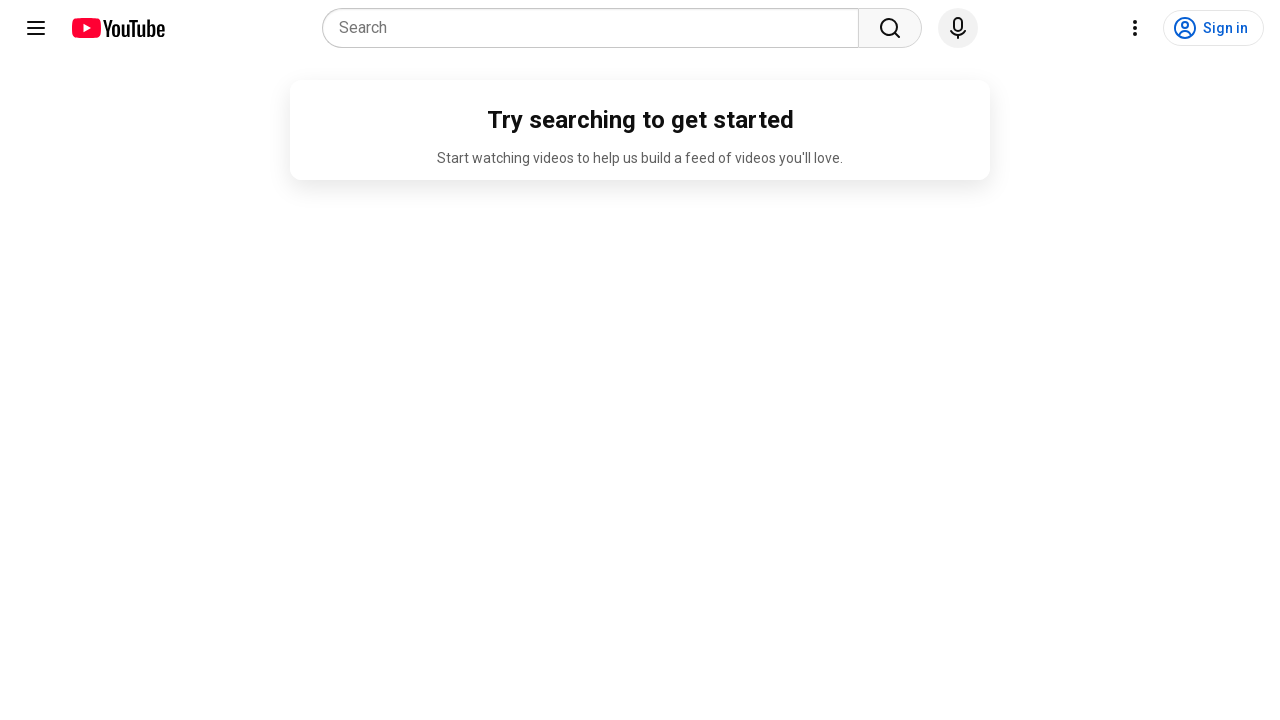

Navigated to YouTube homepage
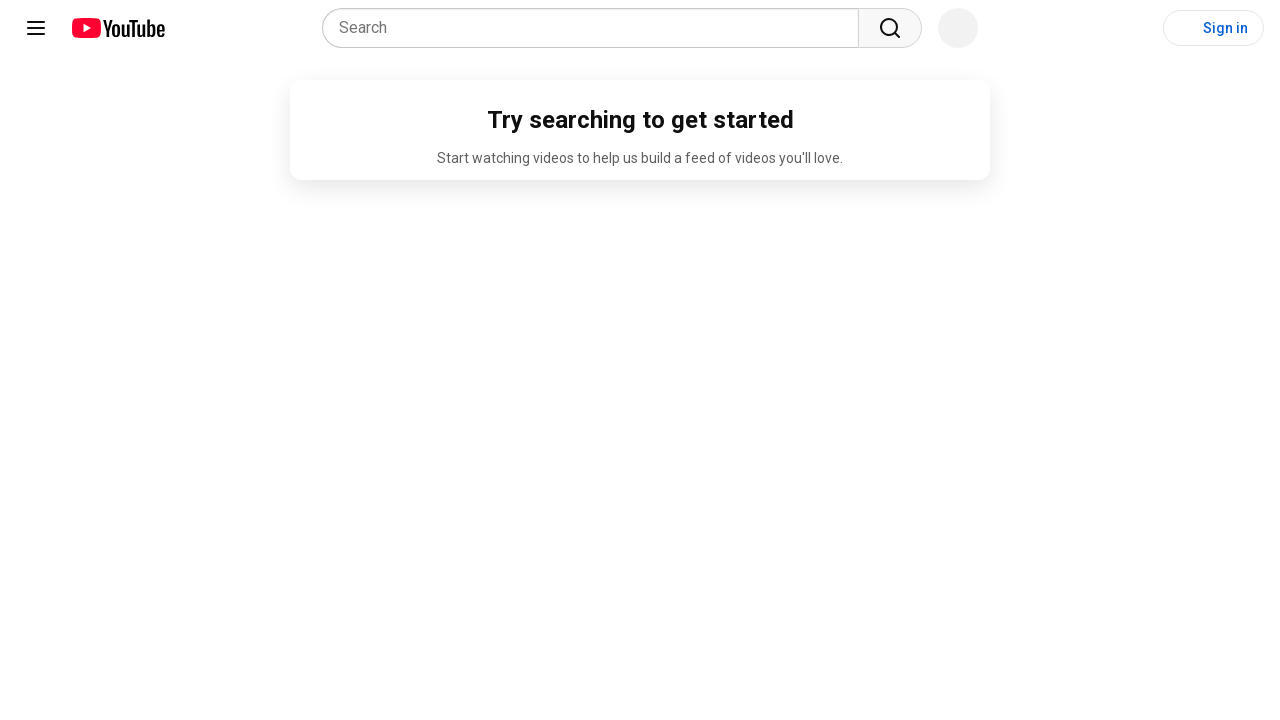

Page reached domcontentloaded state
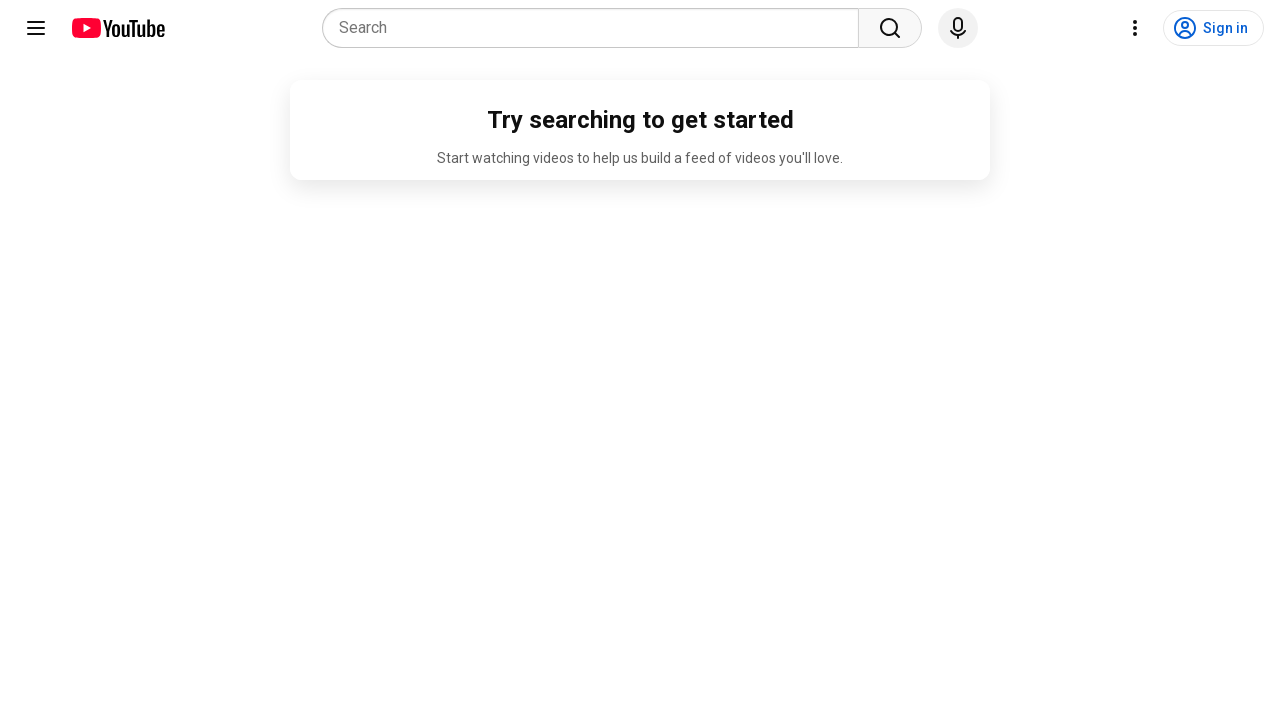

Verified page title contains 'YouTube'
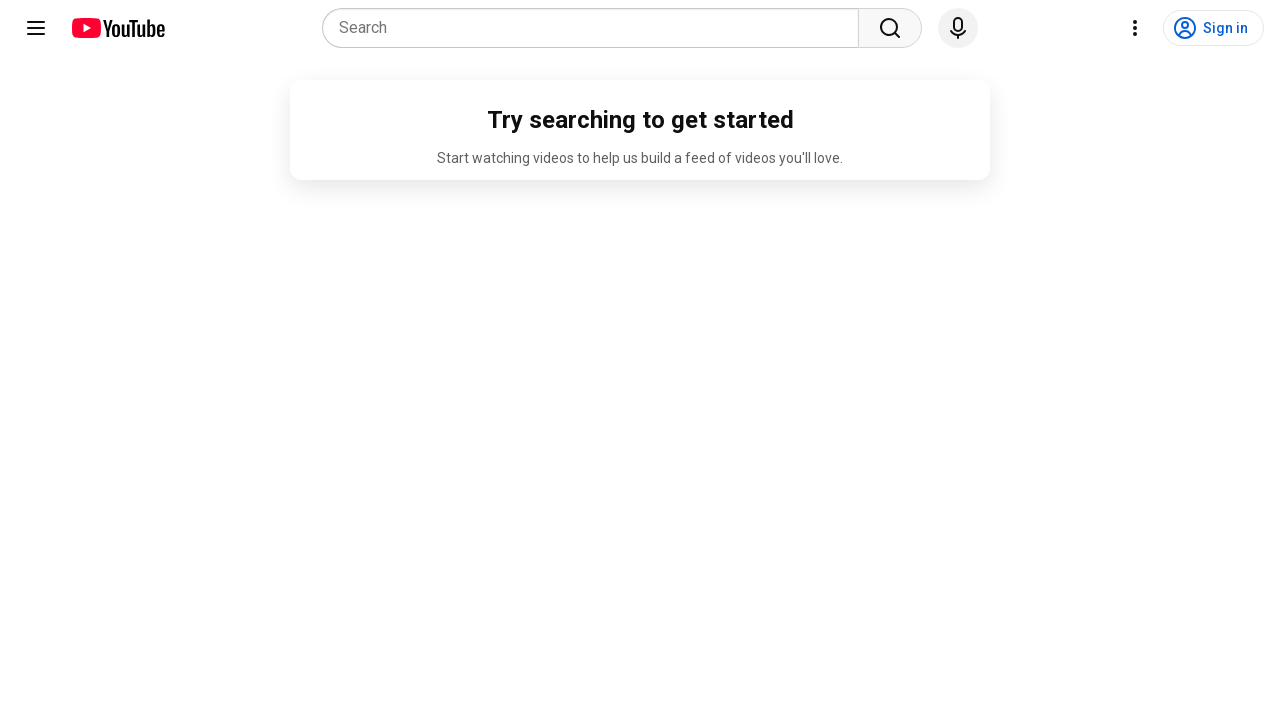

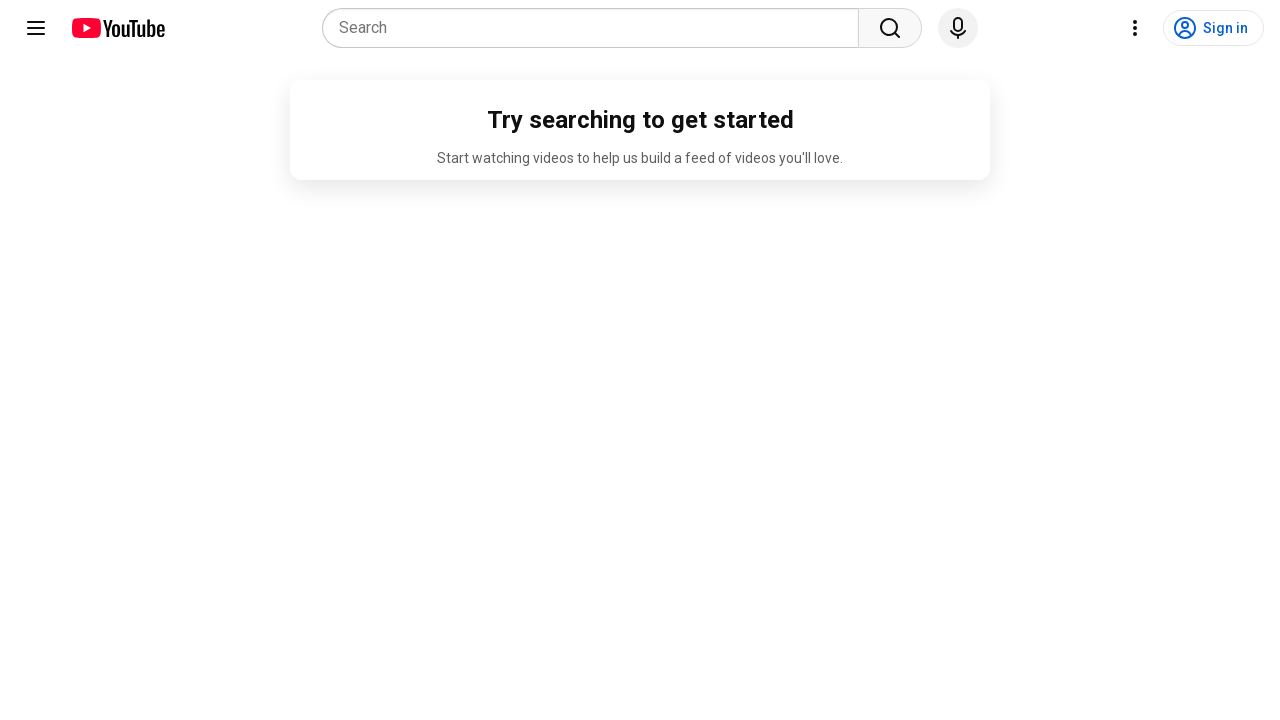